Tests page scrolling functionality by scrolling to the bottom of the page, back to the top, then scrolling down and up by specific pixel amounts

Starting URL: https://cursoautomacao.netlify.app

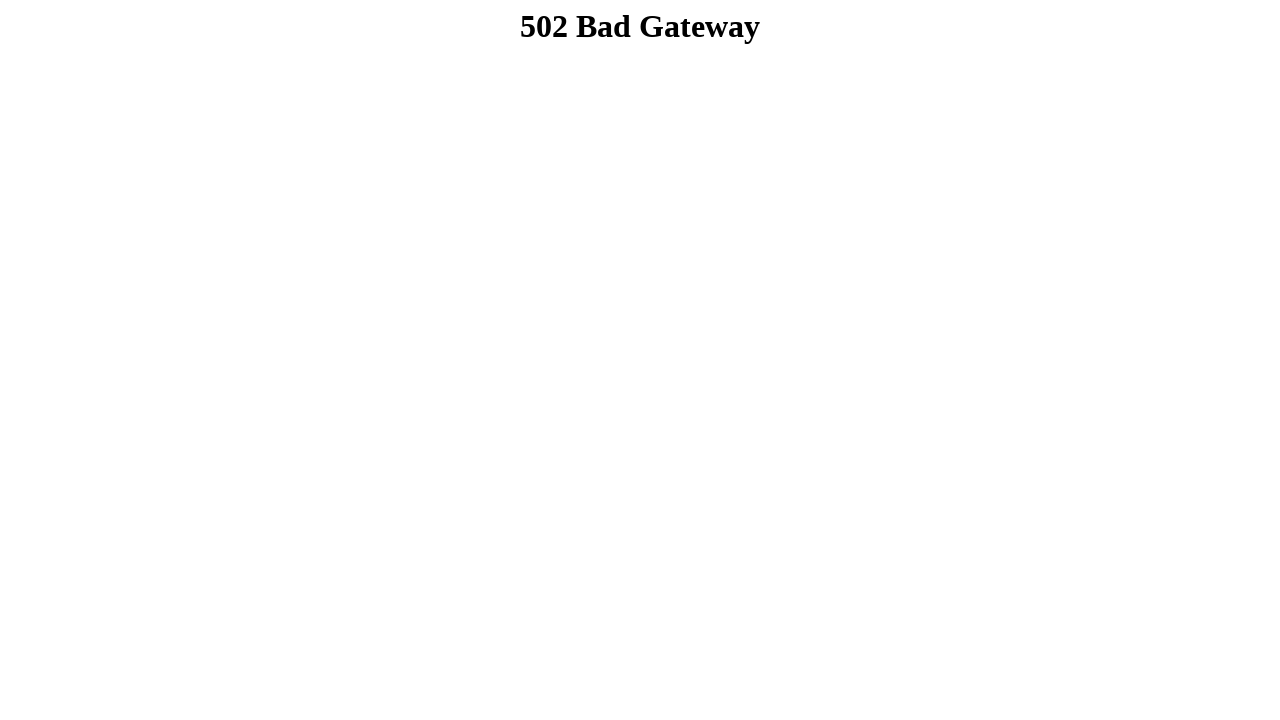

Navigated to https://cursoautomacao.netlify.app
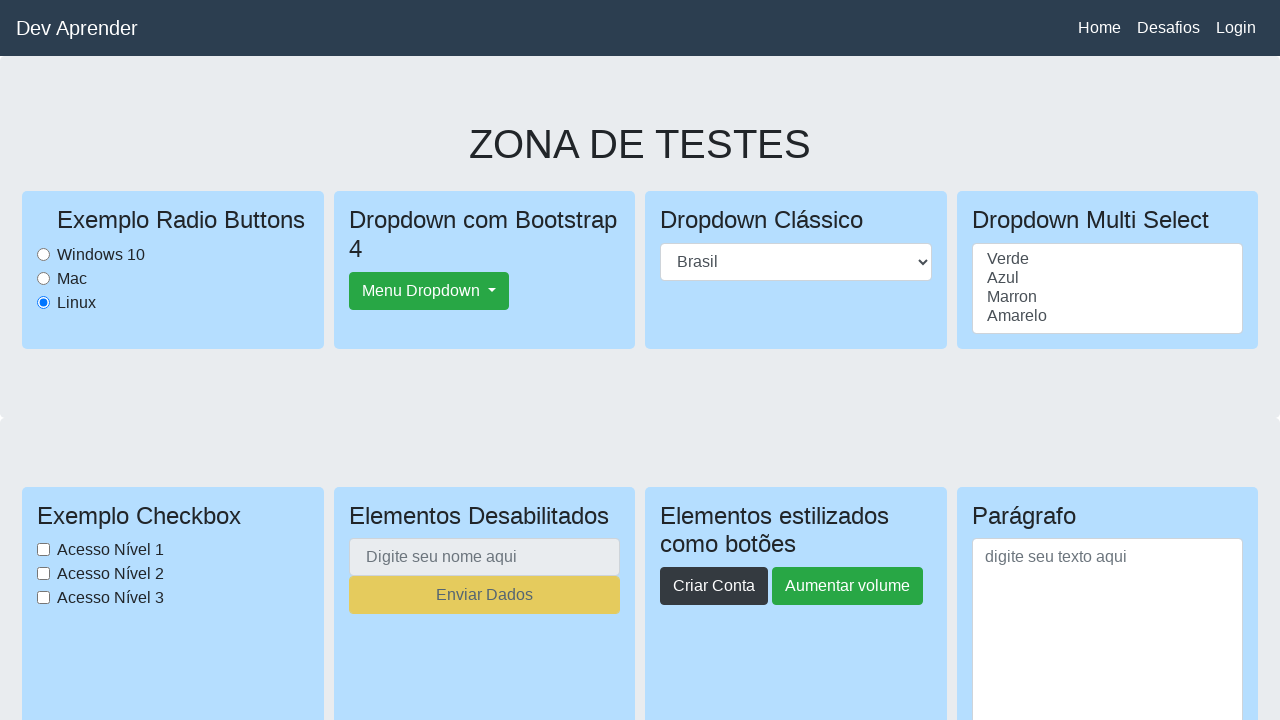

Scrolled to the bottom of the page
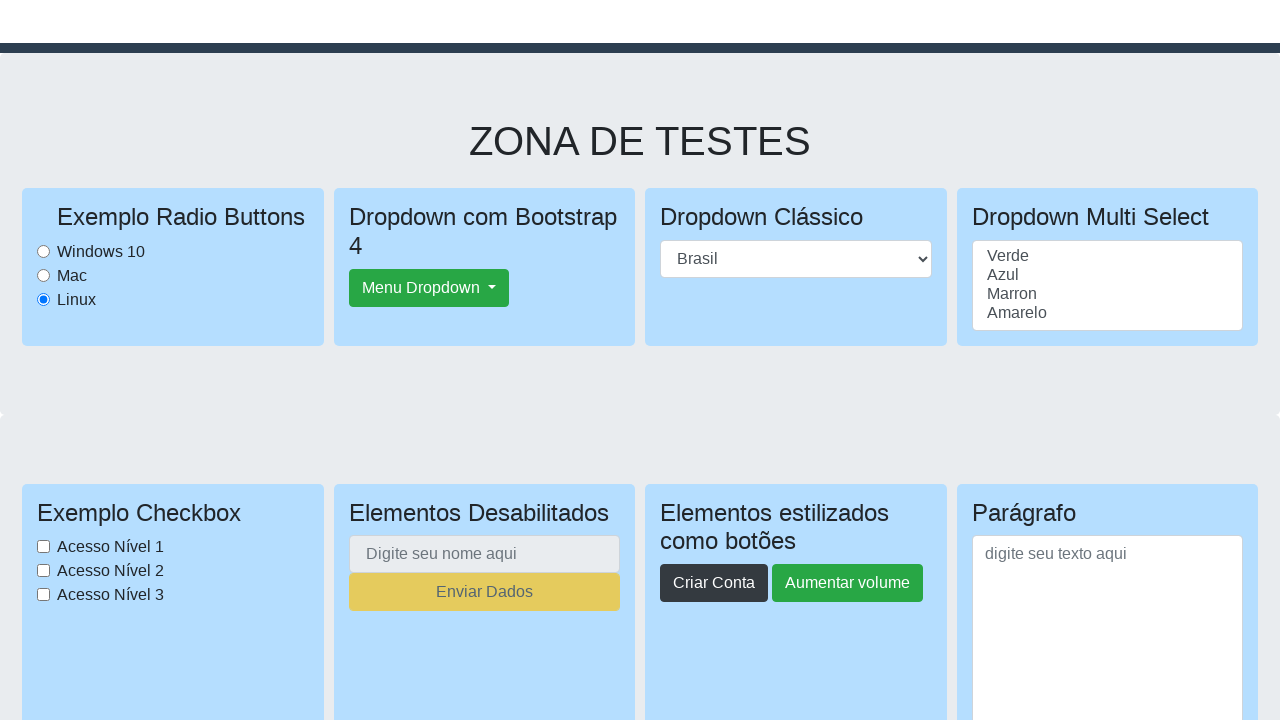

Waited 2 seconds after scrolling to bottom
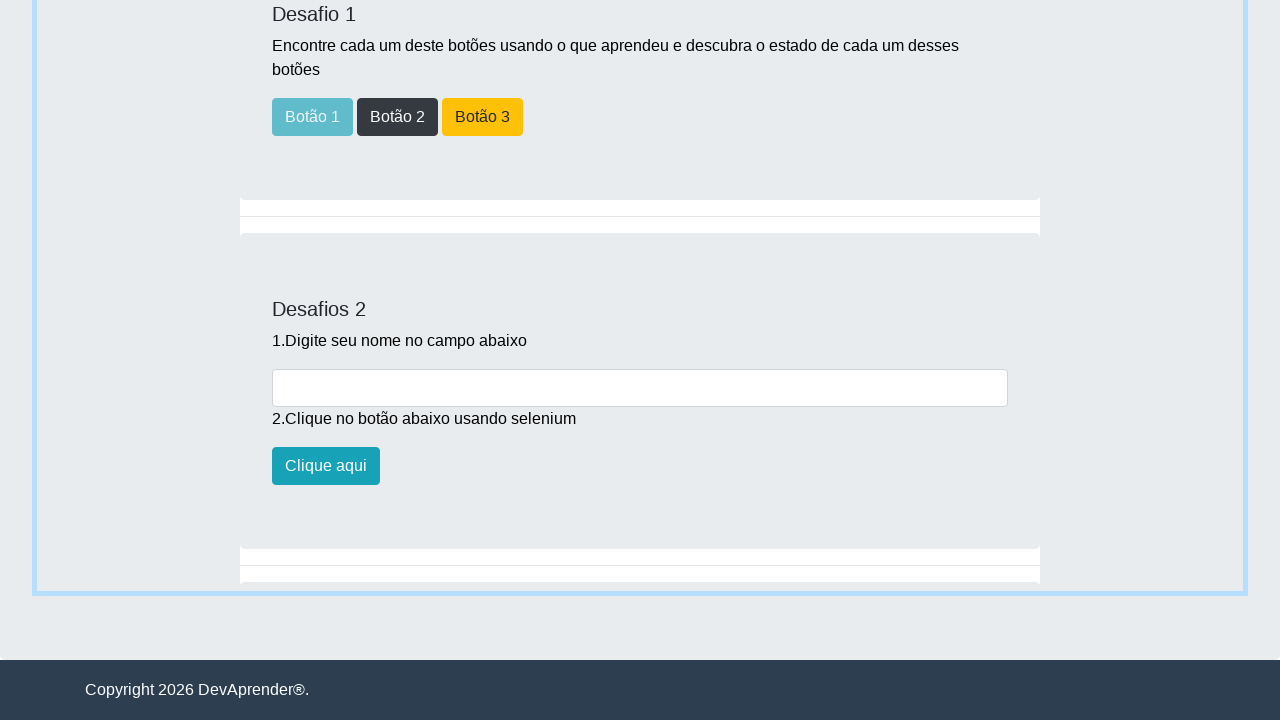

Scrolled back to the top of the page
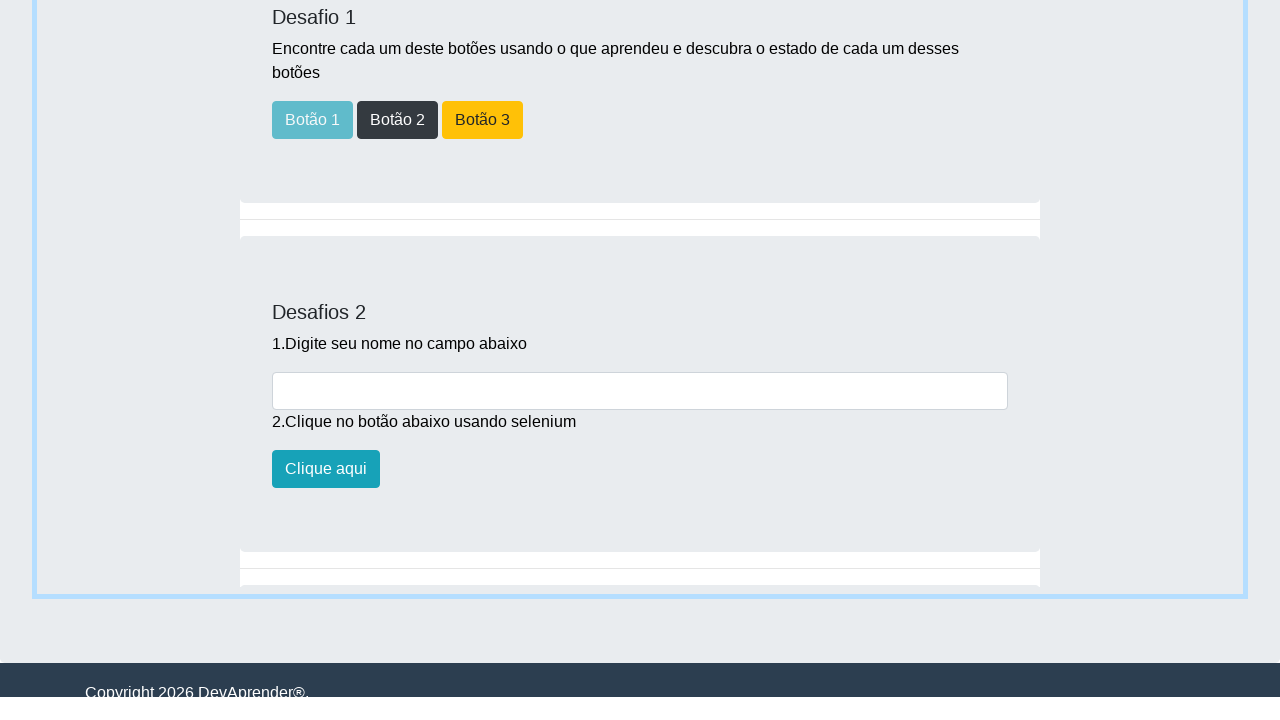

Waited 2 seconds after scrolling to top
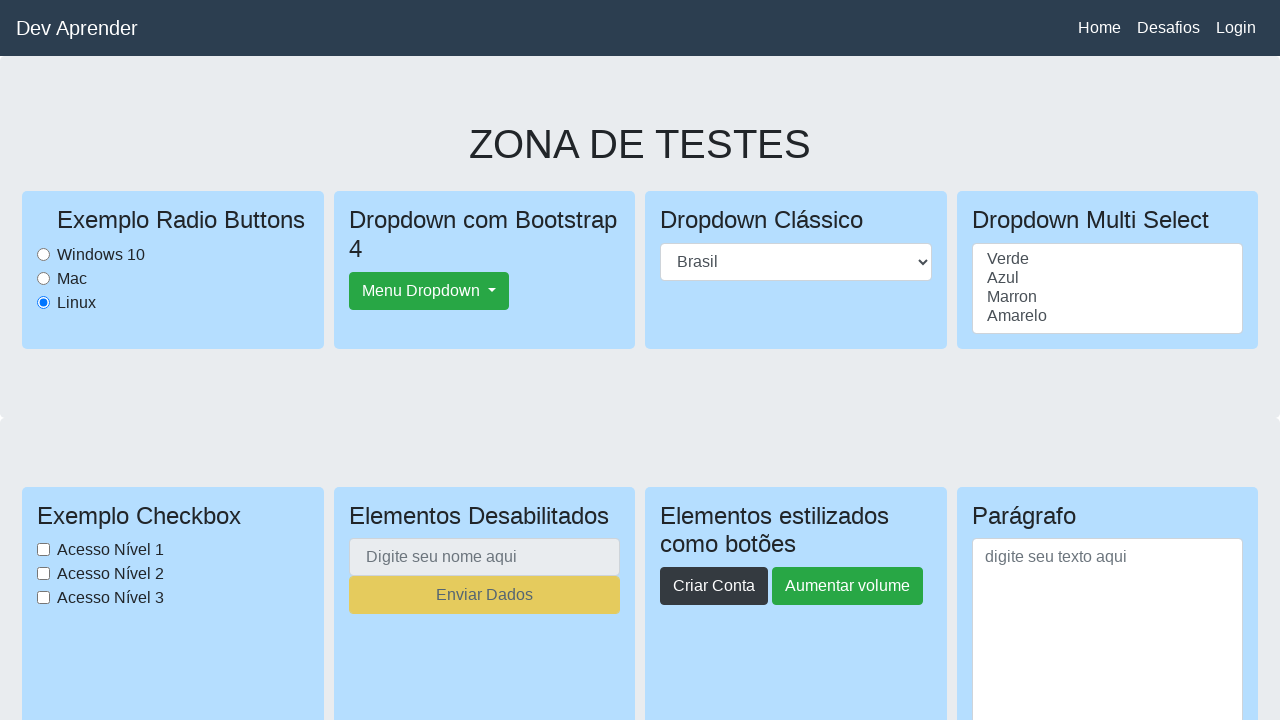

Scrolled down by 1500 pixels
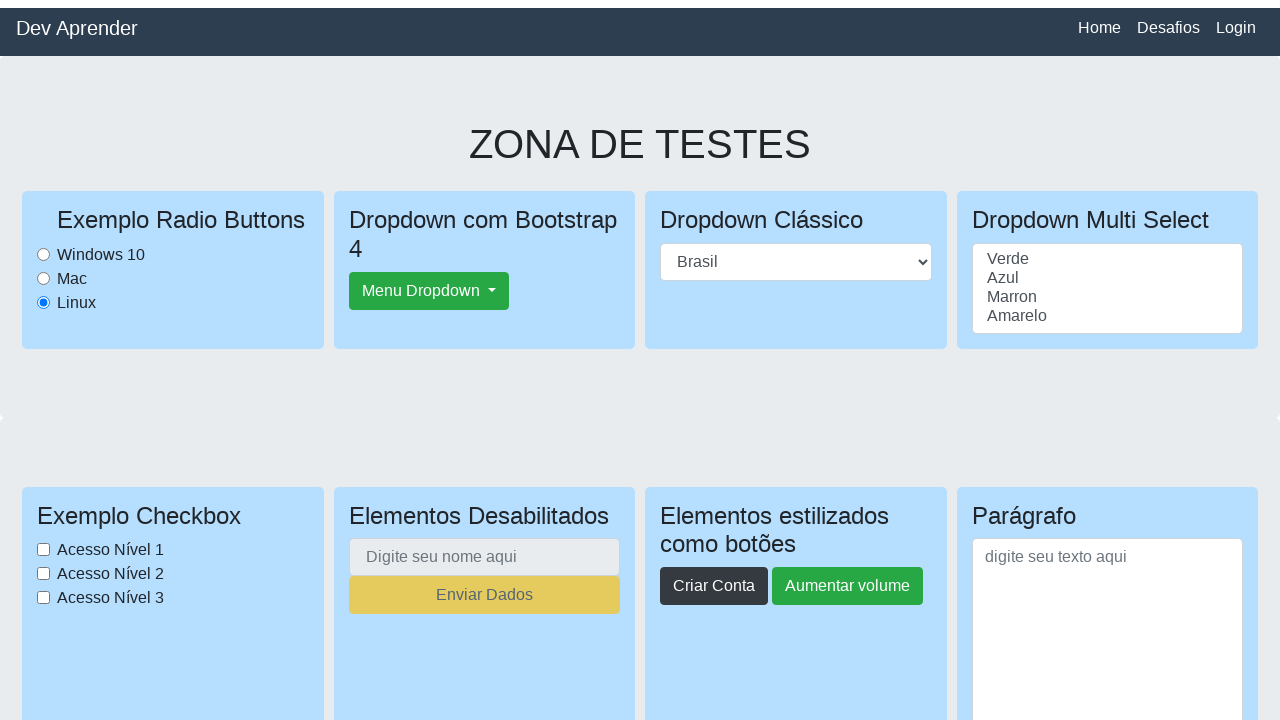

Waited 2 seconds after scrolling down 1500 pixels
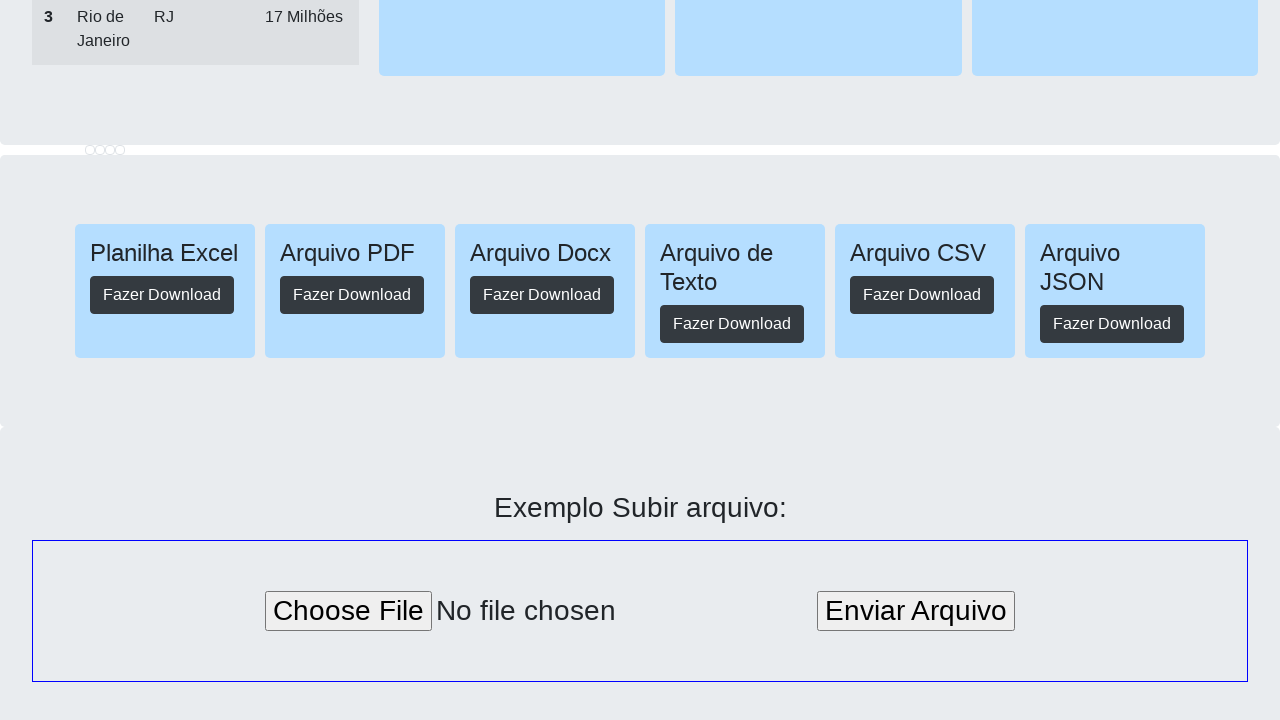

Scrolled up 1500 pixels back towards the top
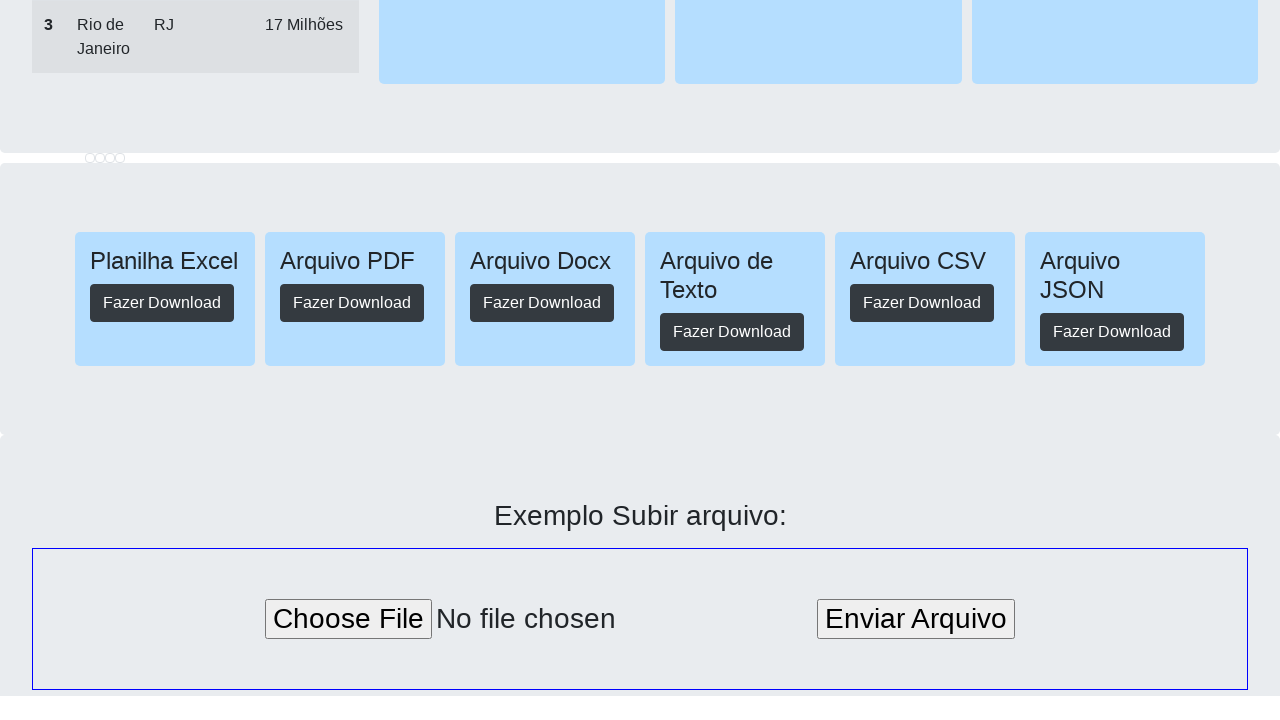

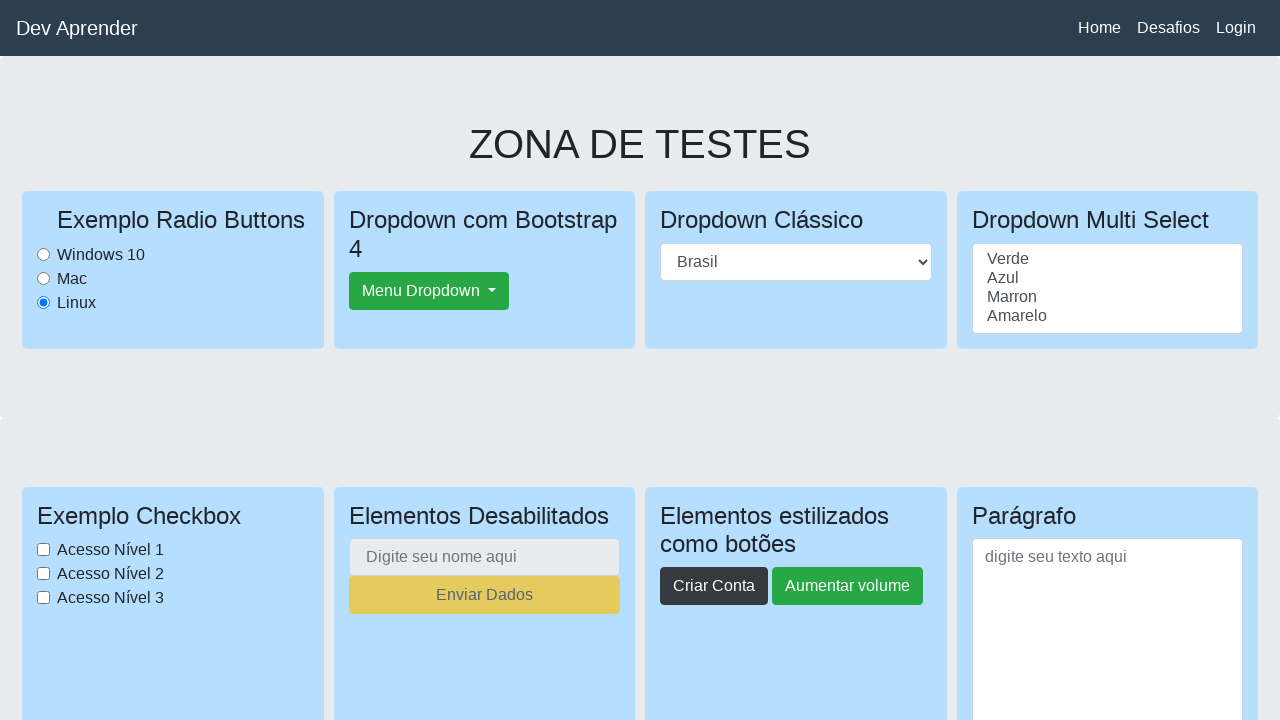